Tests checkbox selection and table data verification by clicking a checkbox, scrolling to a table, summing values in a column, and verifying the total matches the displayed sum

Starting URL: https://www.rahulshettyacademy.com/AutomationPractice/

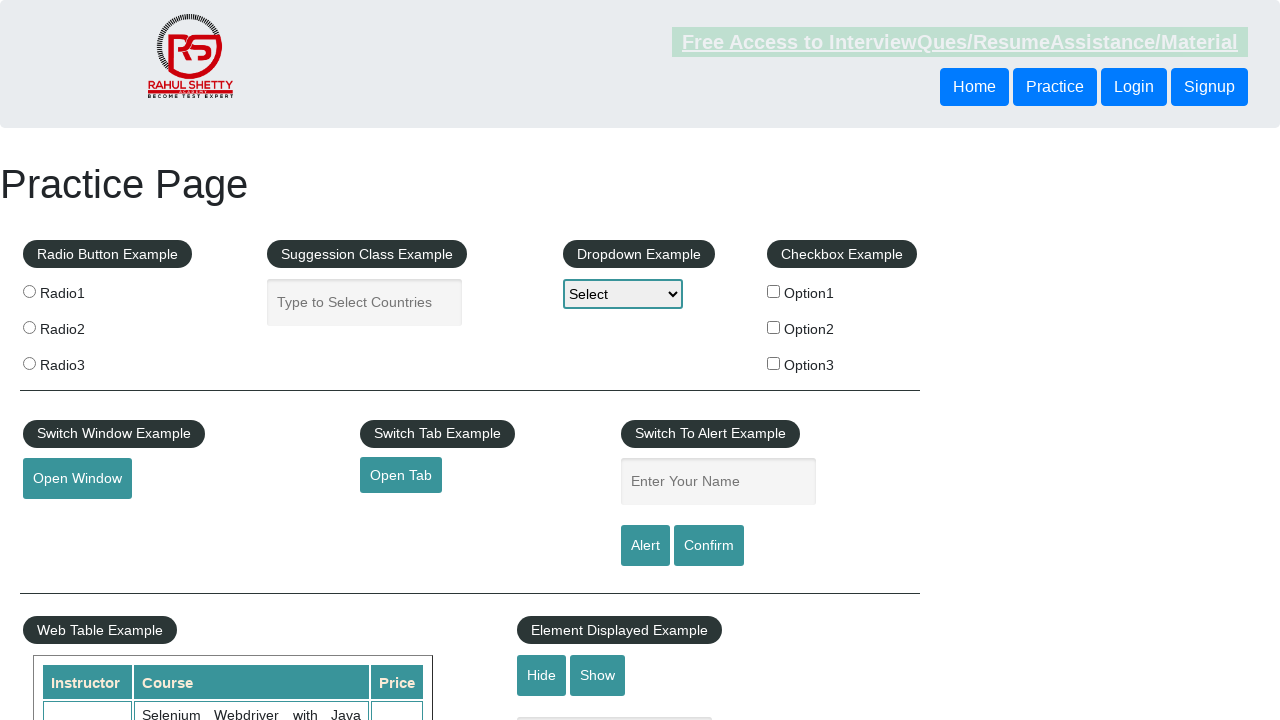

Clicked checkbox option 3 at (774, 363) on #checkBoxOption3
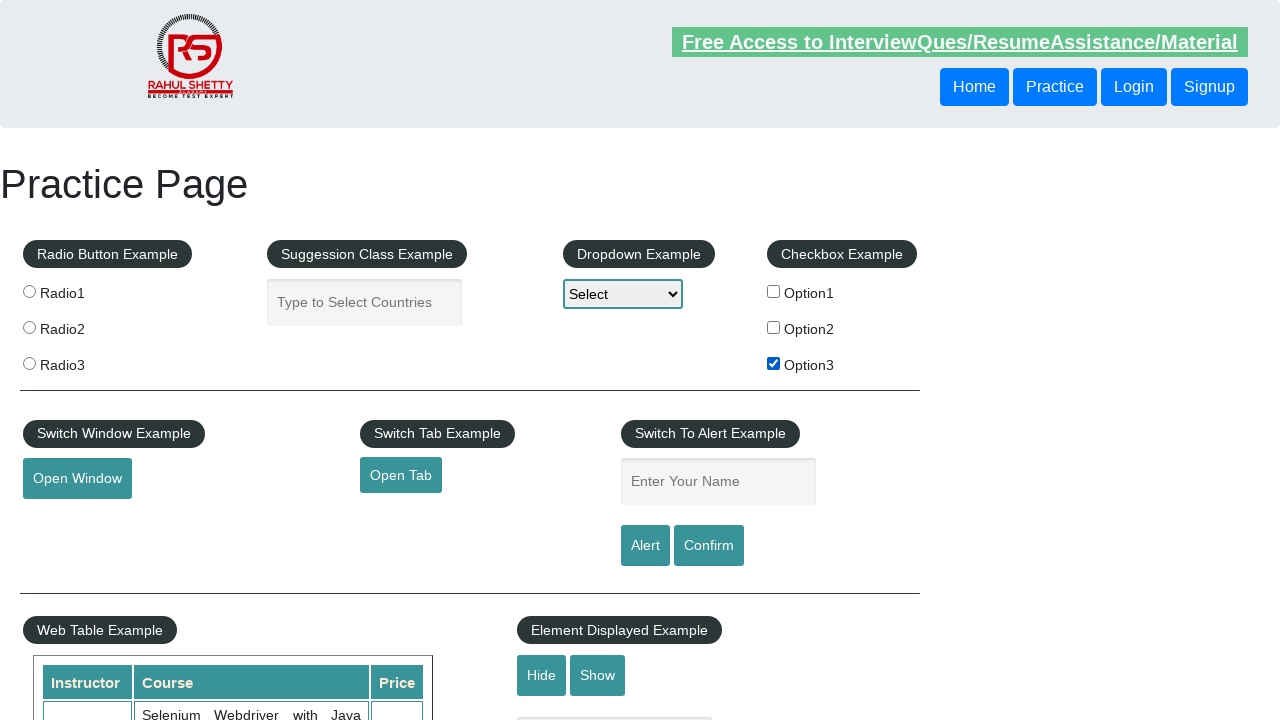

Scrolled down 500 pixels to view the table
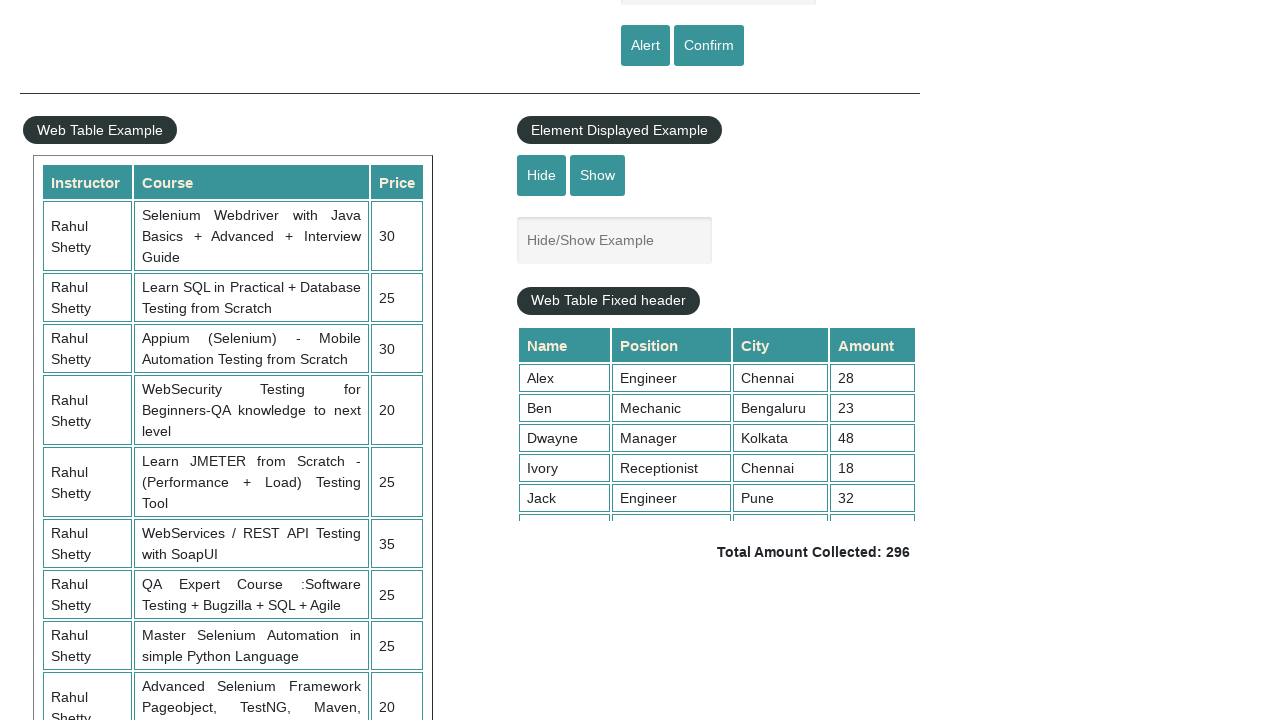

Table with class 'tableFixHead' became visible
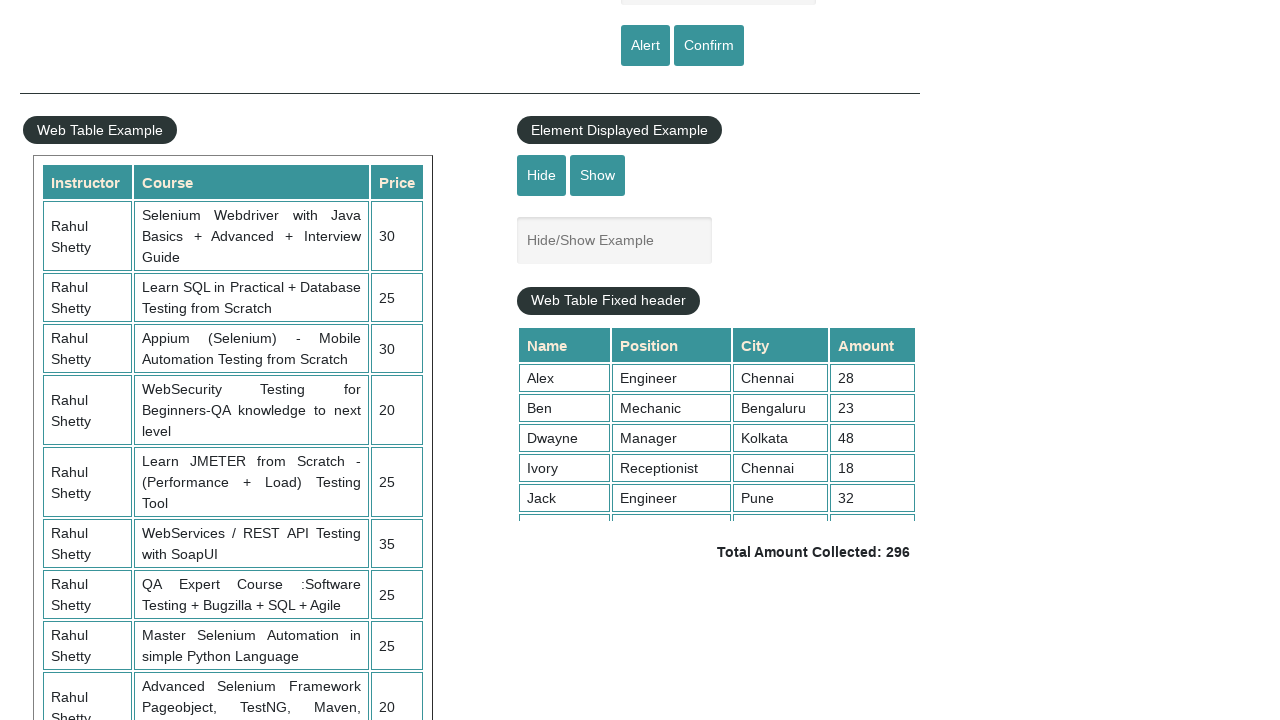

Retrieved all values from the 4th column of the table
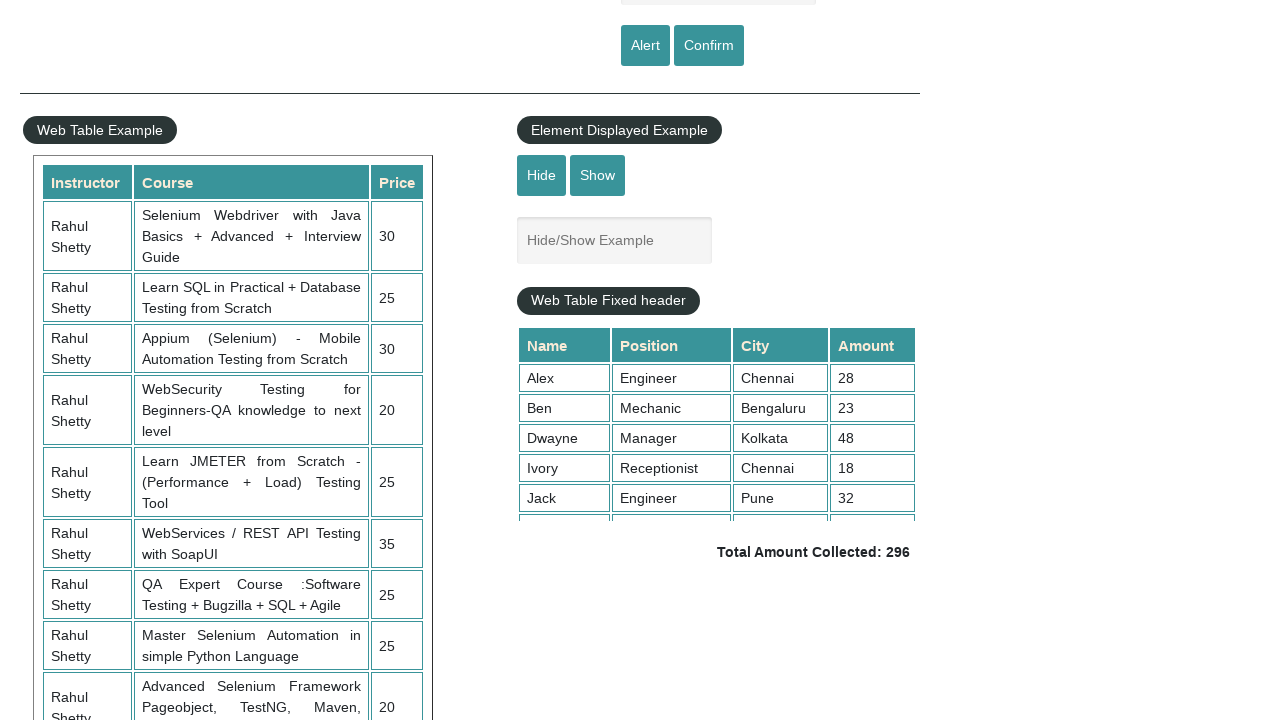

Calculated sum of column values: 296
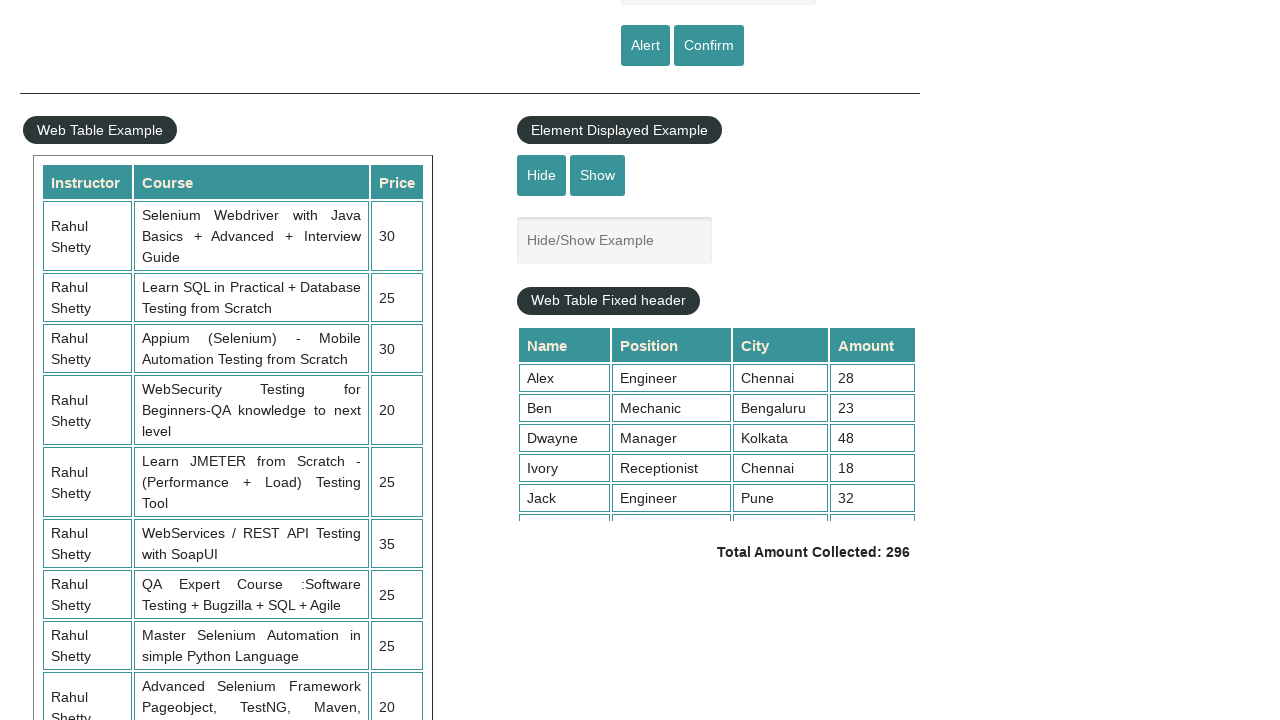

Retrieved displayed total amount text
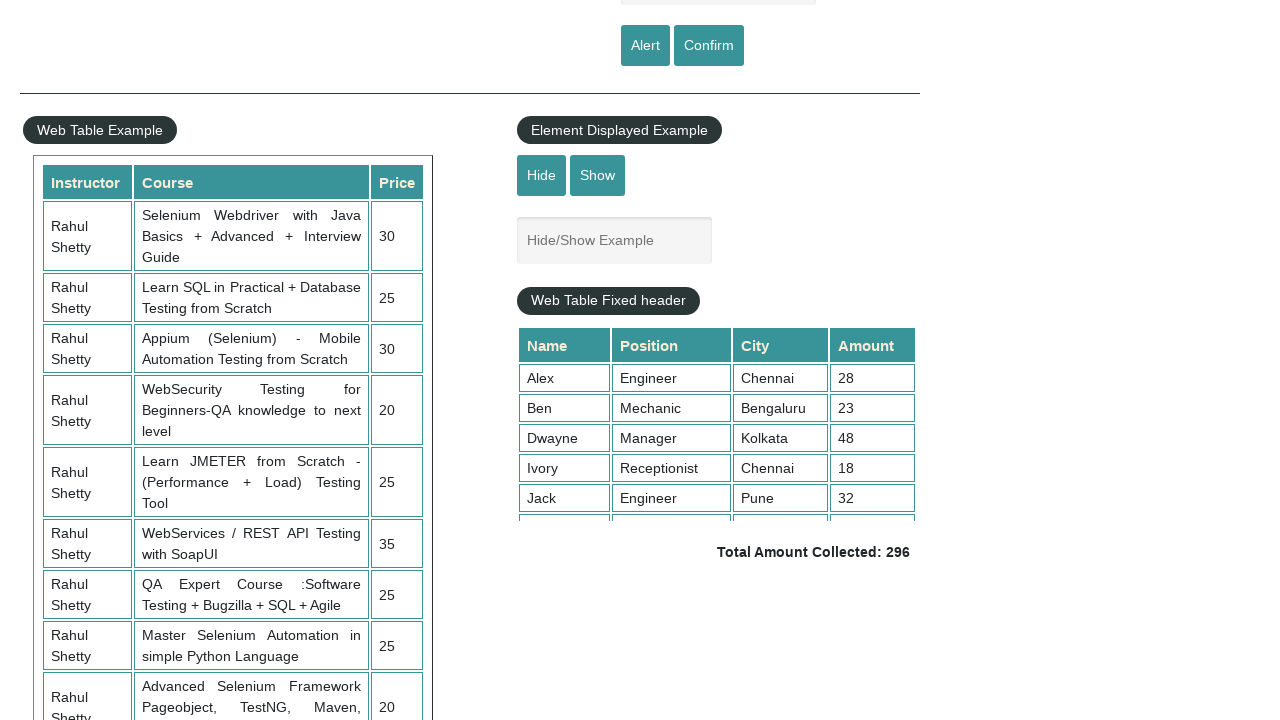

Parsed displayed total: 296
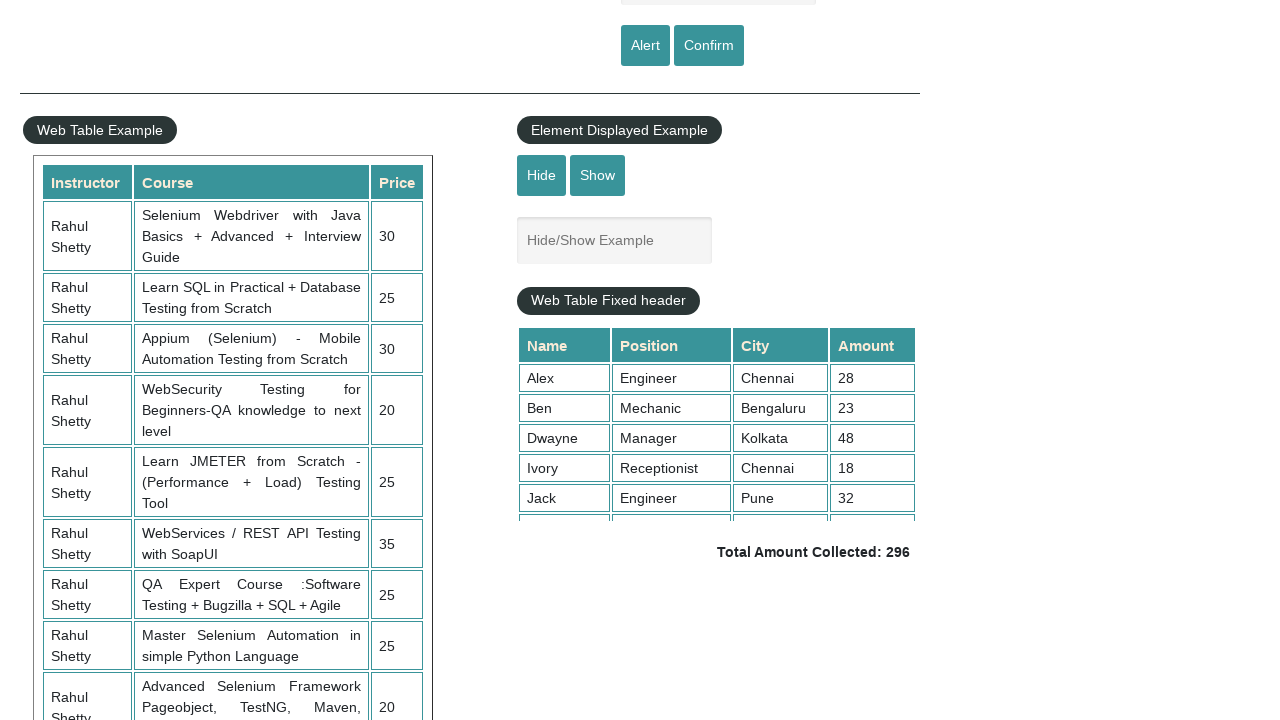

Verified calculated sum (296) matches displayed total (296)
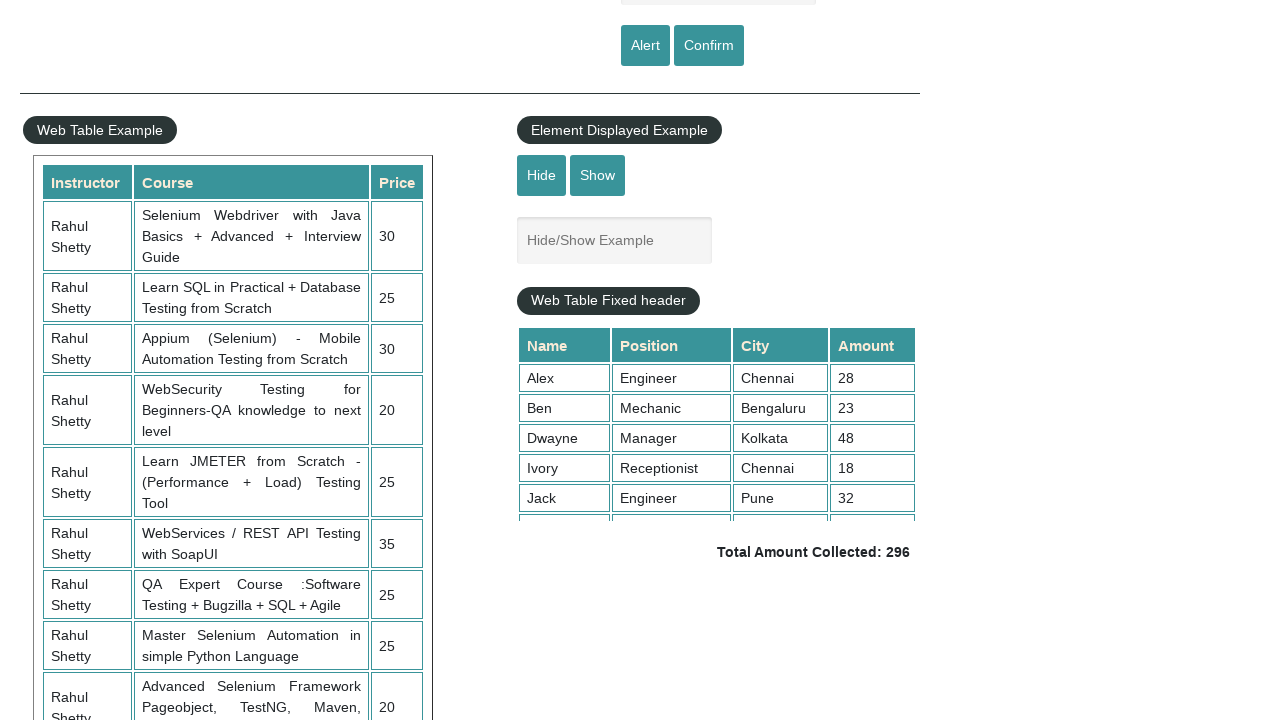

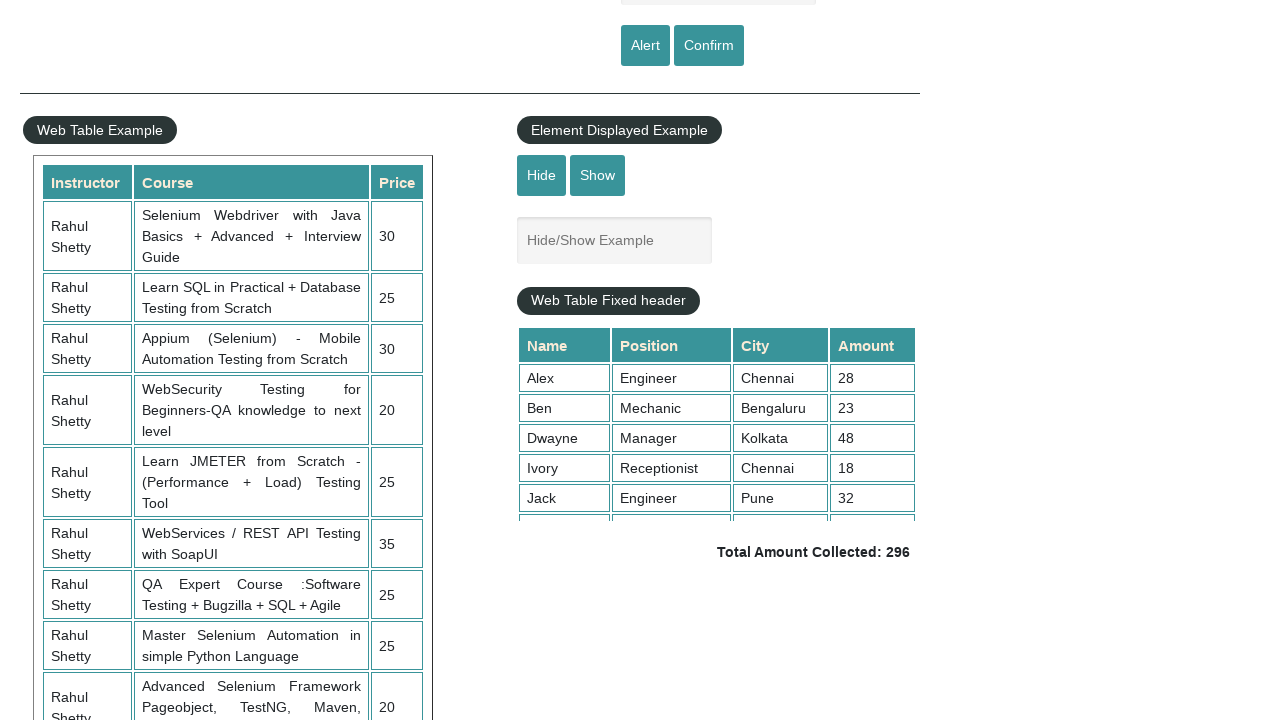